Solves a mathematical problem by reading a value from the page, calculating the result using a logarithmic formula, and submitting the answer along with checkbox selections

Starting URL: https://suninjuly.github.io/math.html

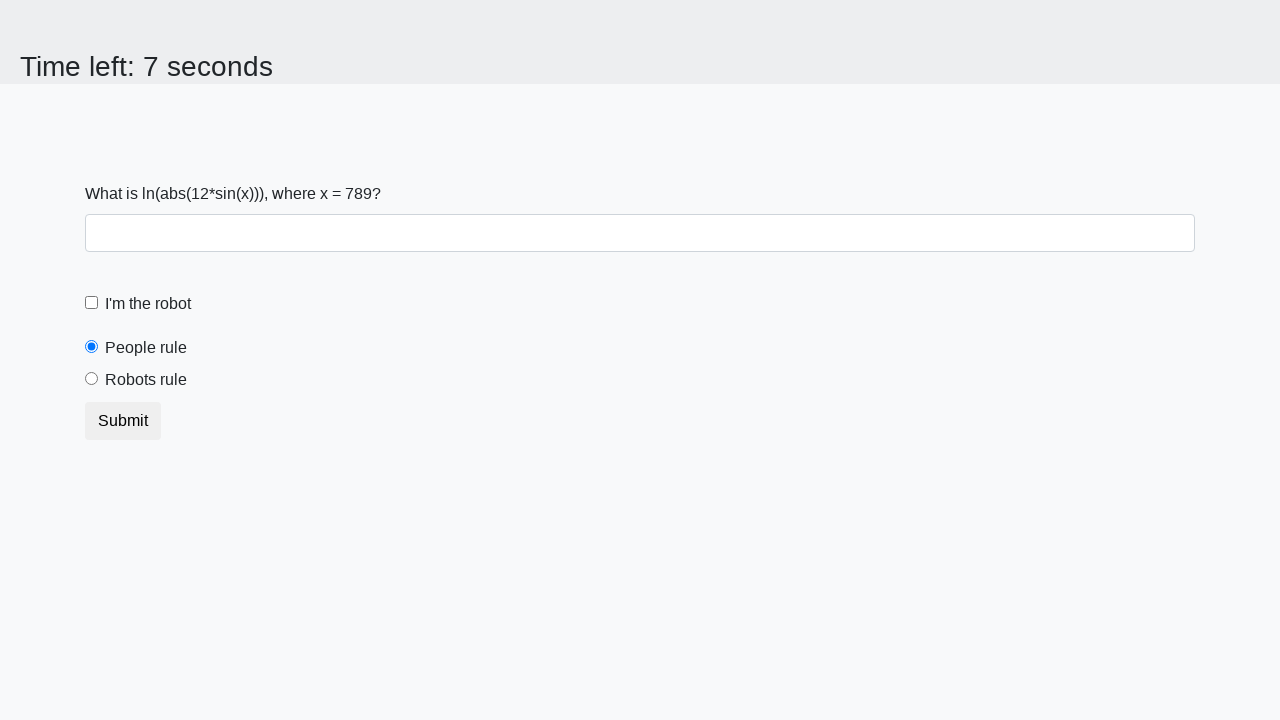

Retrieved x value from page
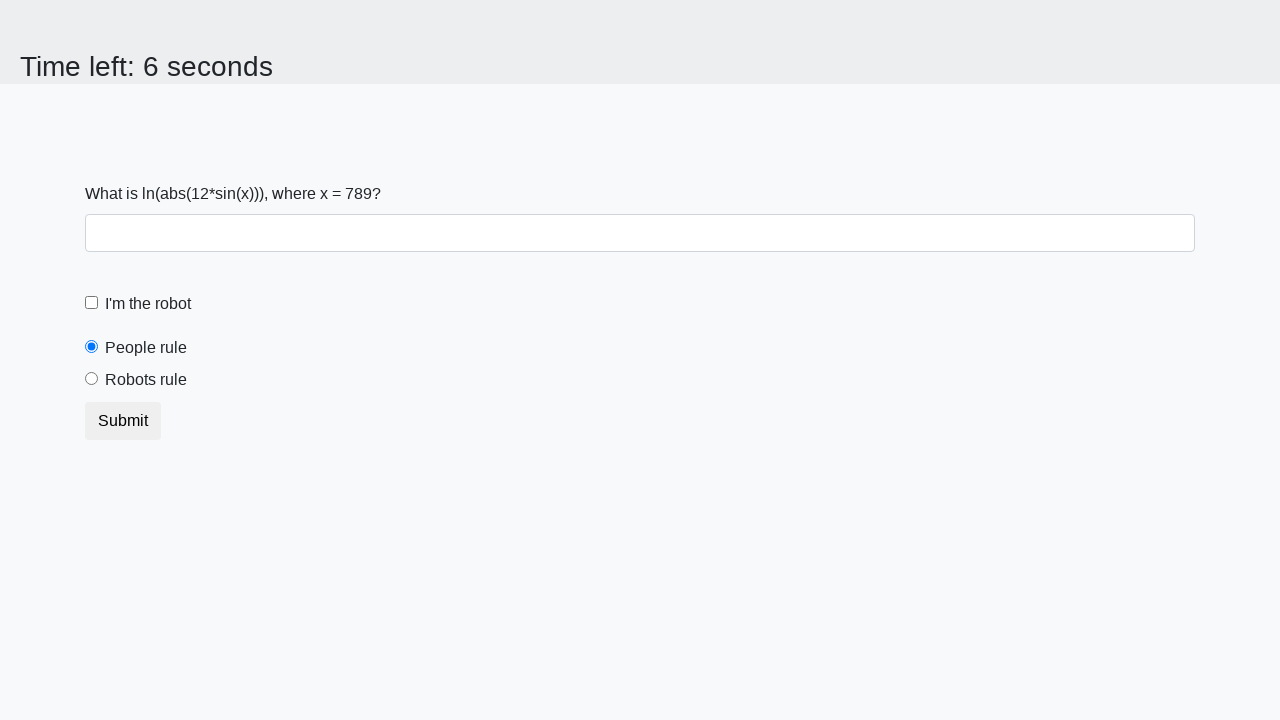

Calculated result using logarithmic formula
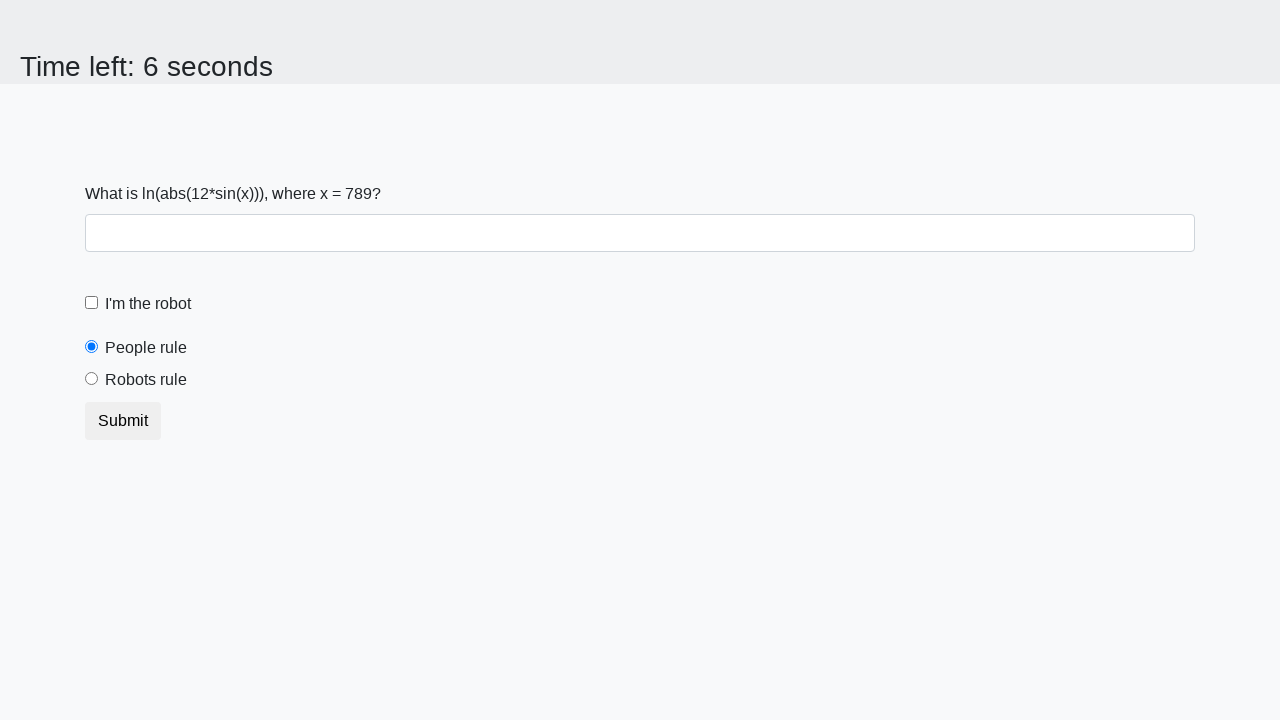

Filled answer field with calculated result on input#answer.form-control
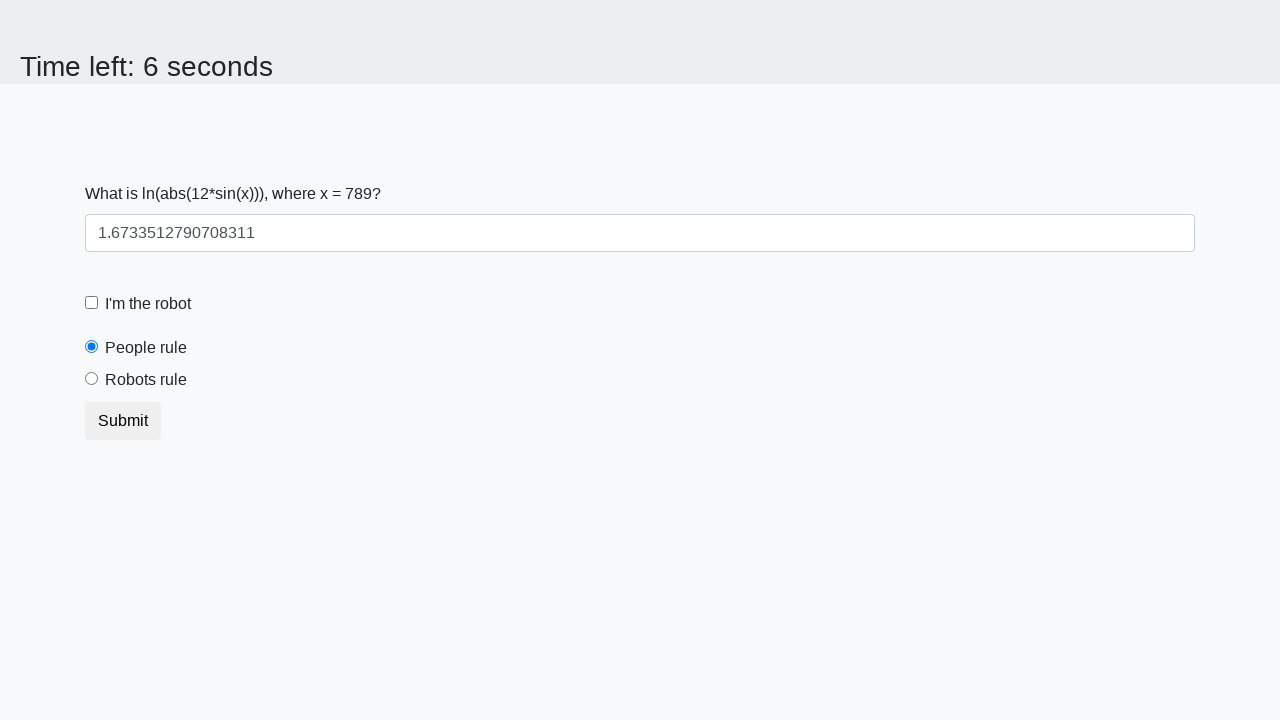

Clicked robot checkbox at (92, 303) on input#robotCheckbox
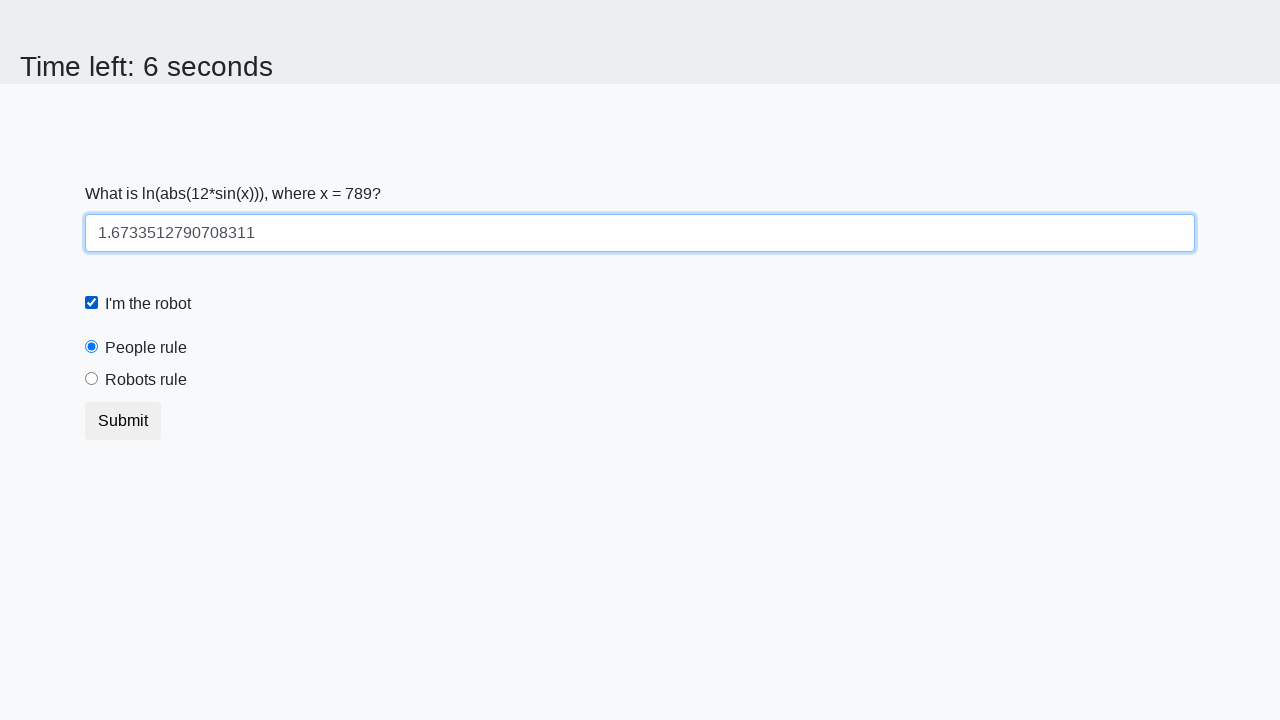

Clicked robots rule radio button at (92, 379) on input#robotsRule.form-check-input
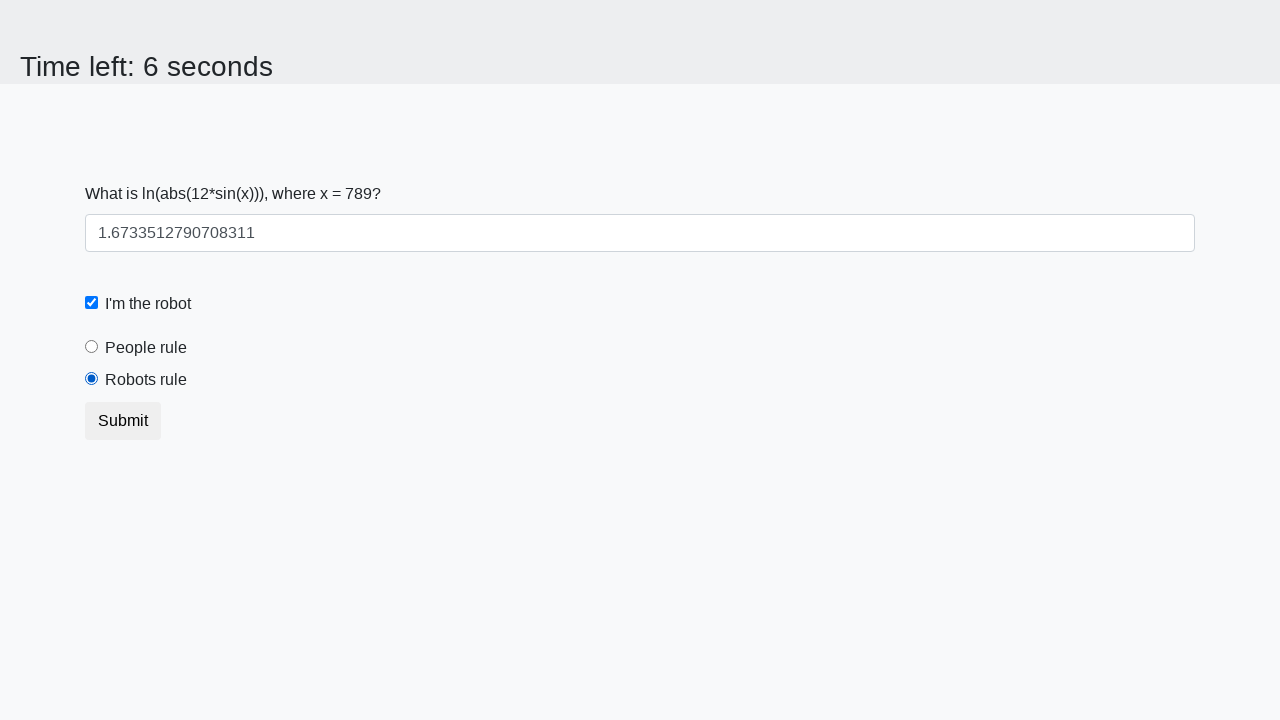

Submitted the form at (123, 421) on button.btn
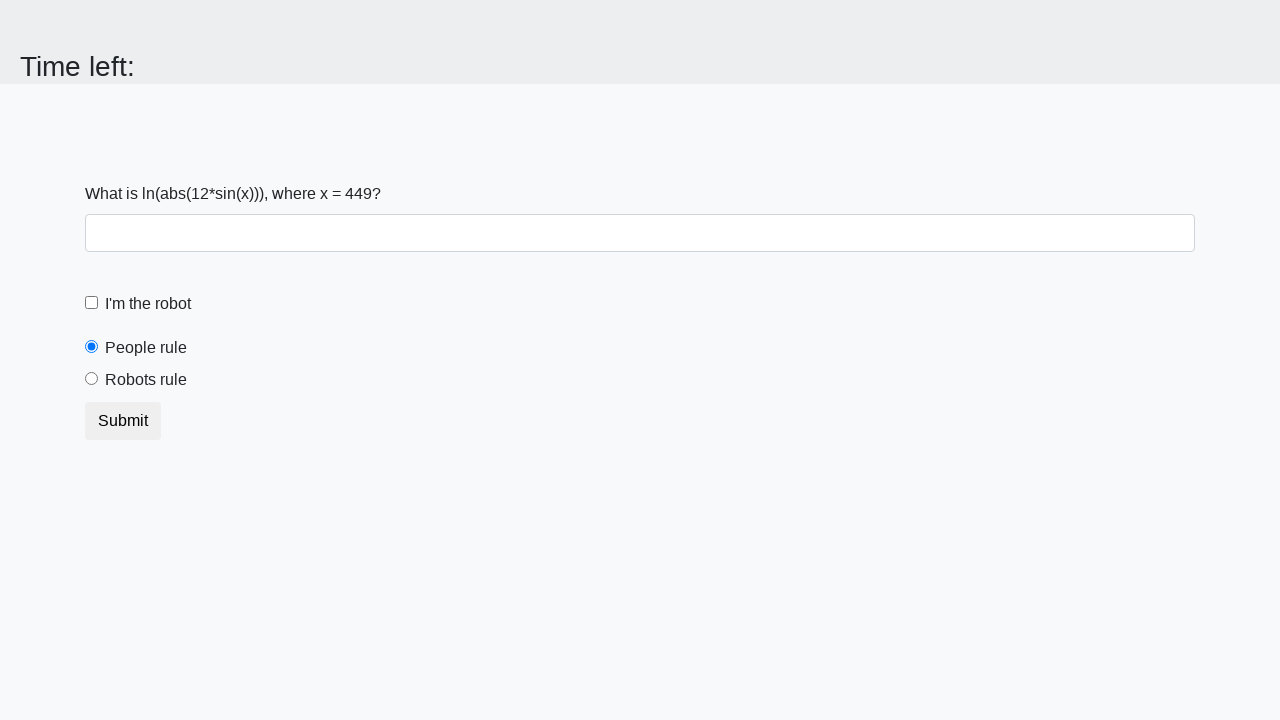

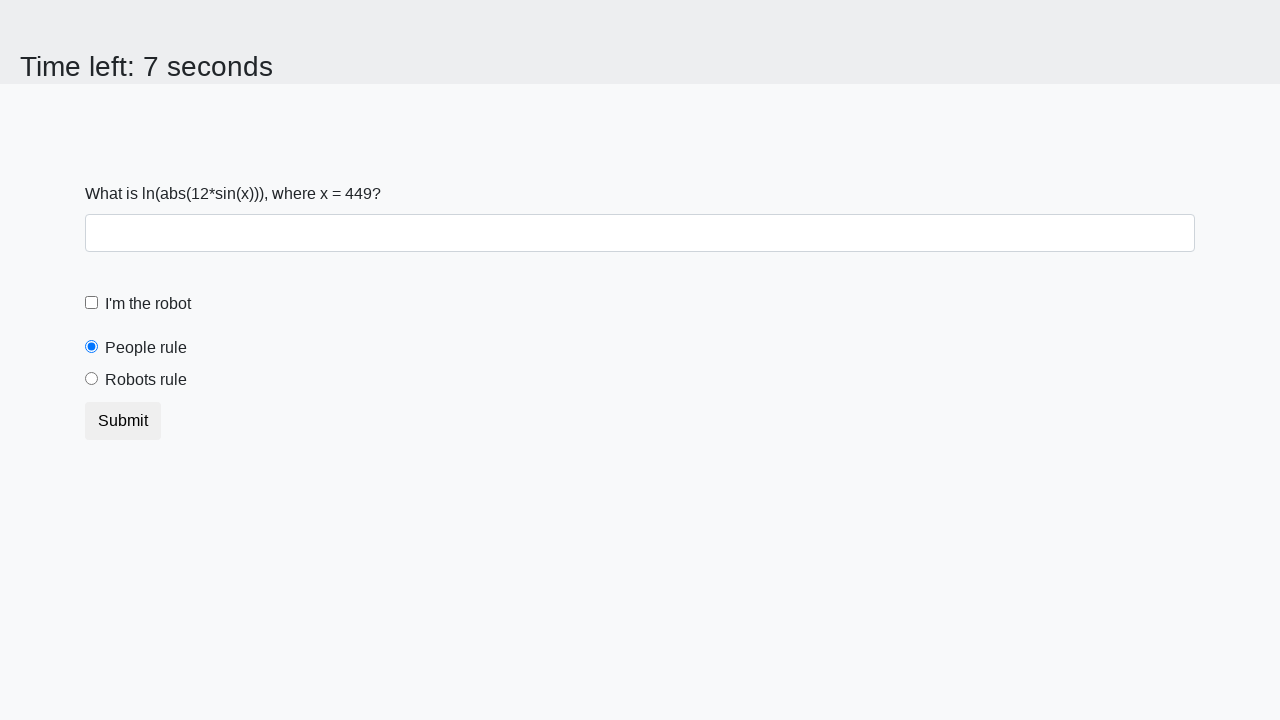